Tests window switching functionality by clicking on Electronics Products link, verifying titles of different windows, and counting products on the electronics page

Starting URL: https://testotomasyonu.com/addremove/

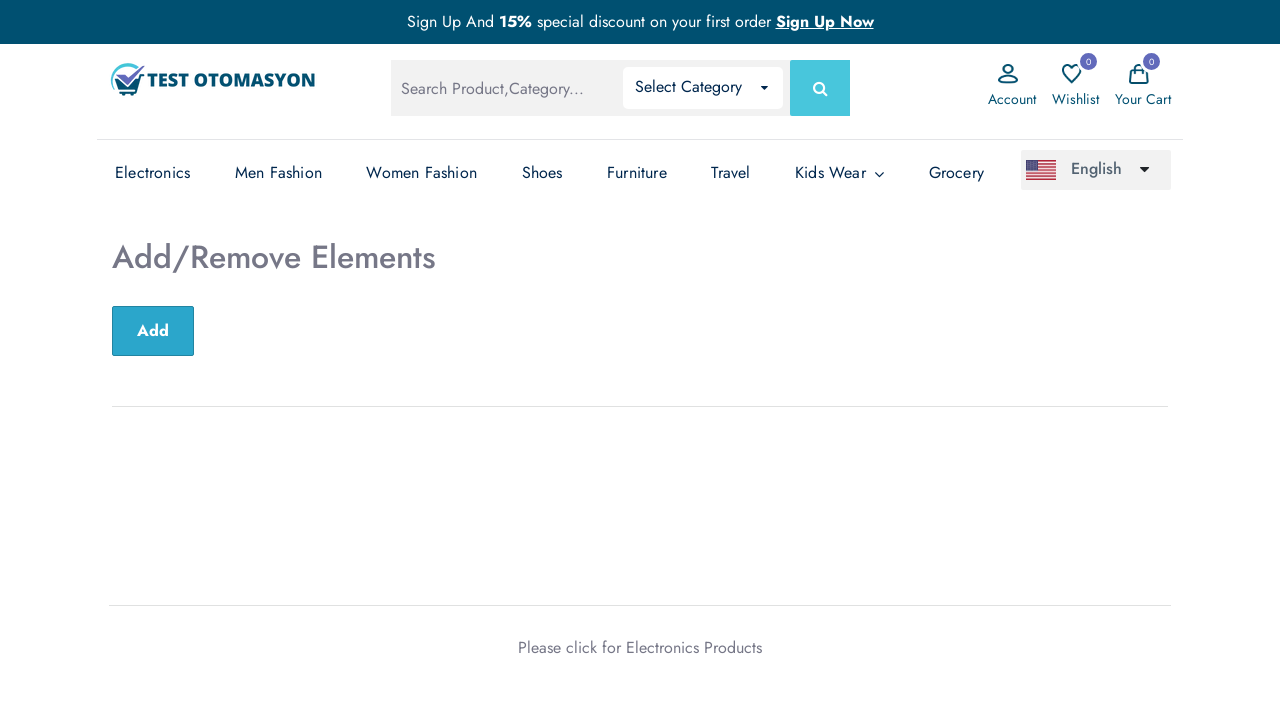

Verified initial page title is 'Test Otomasyonu'
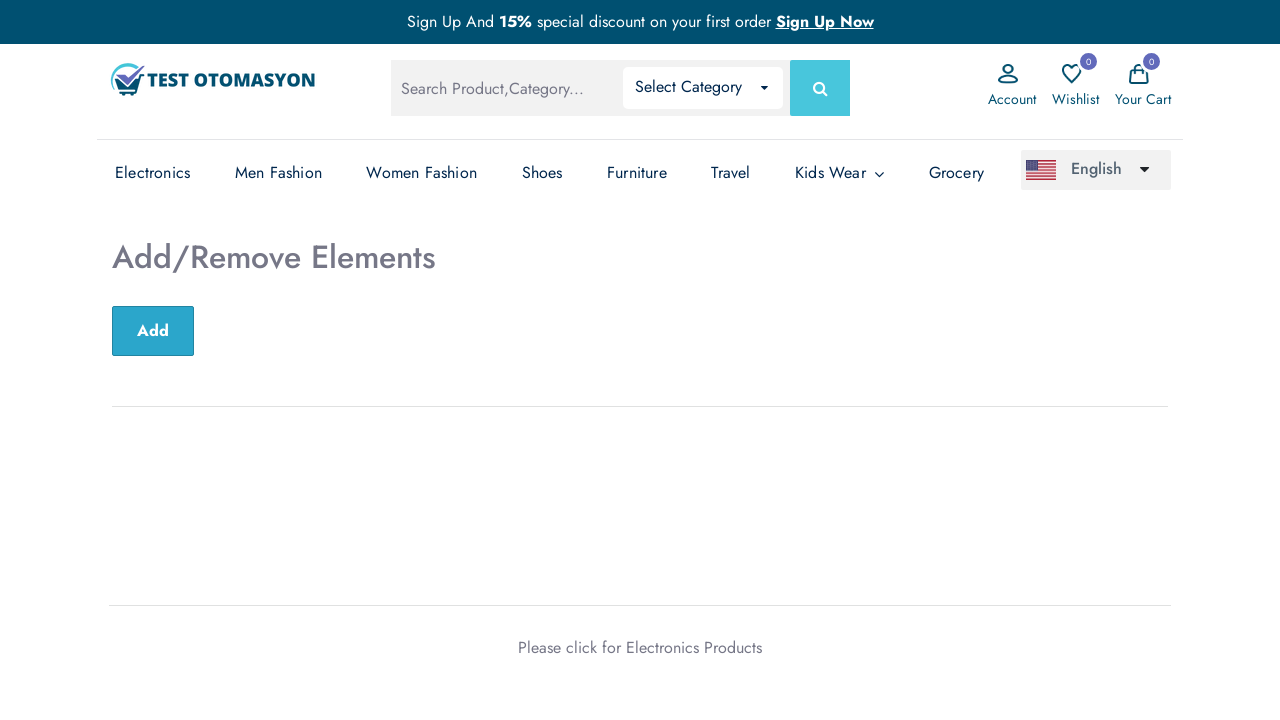

Stored reference to main page
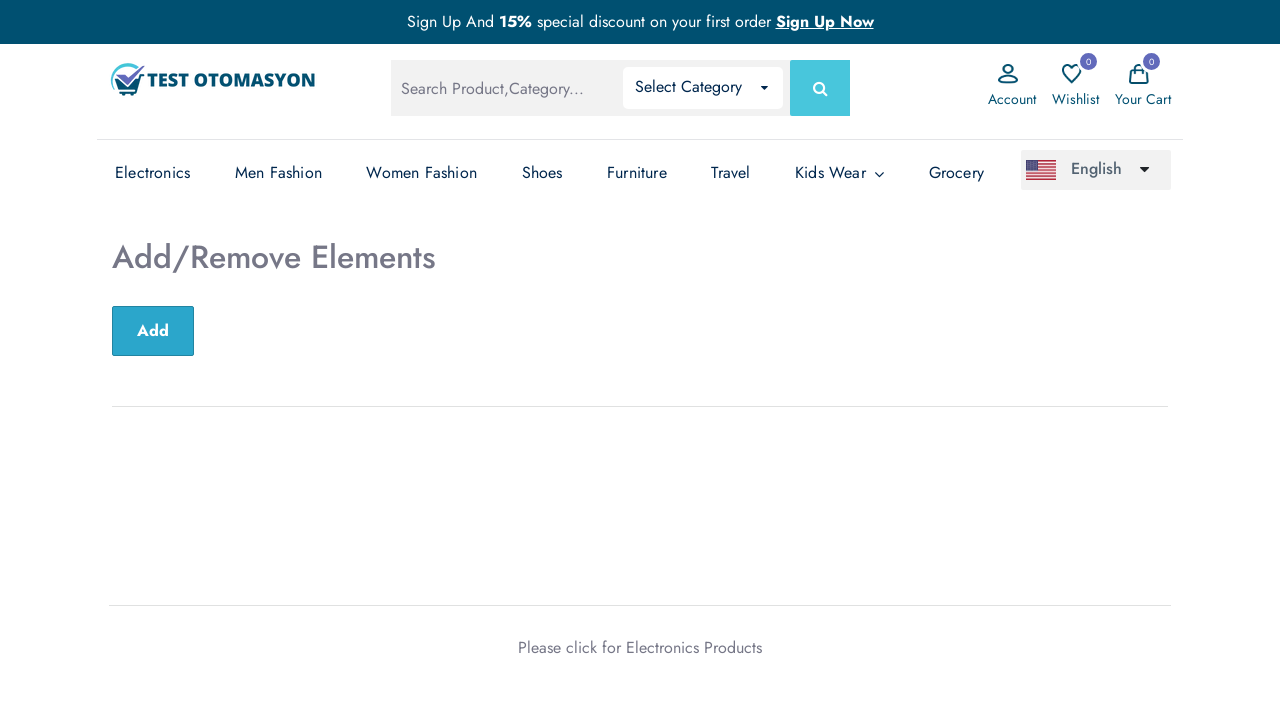

Clicked on 'Electronics Products' link to open new window at (694, 647) on text='Electronics Products'
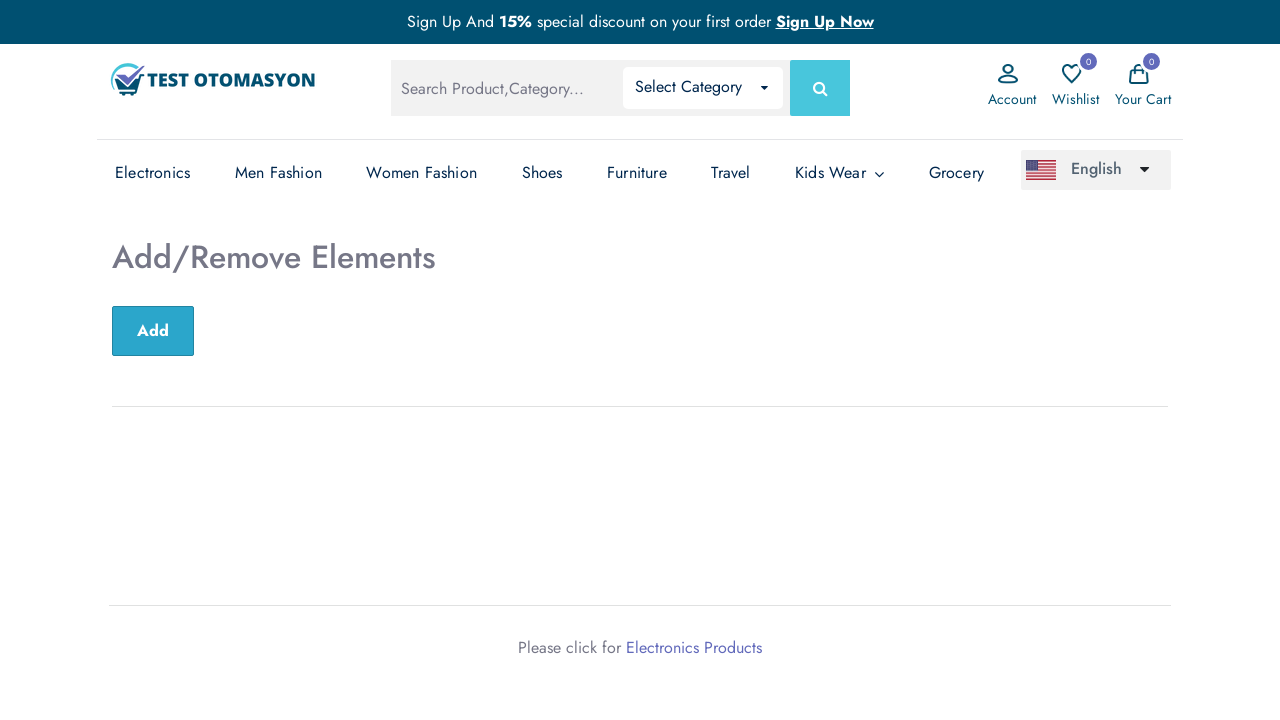

Captured new electronics page window handle
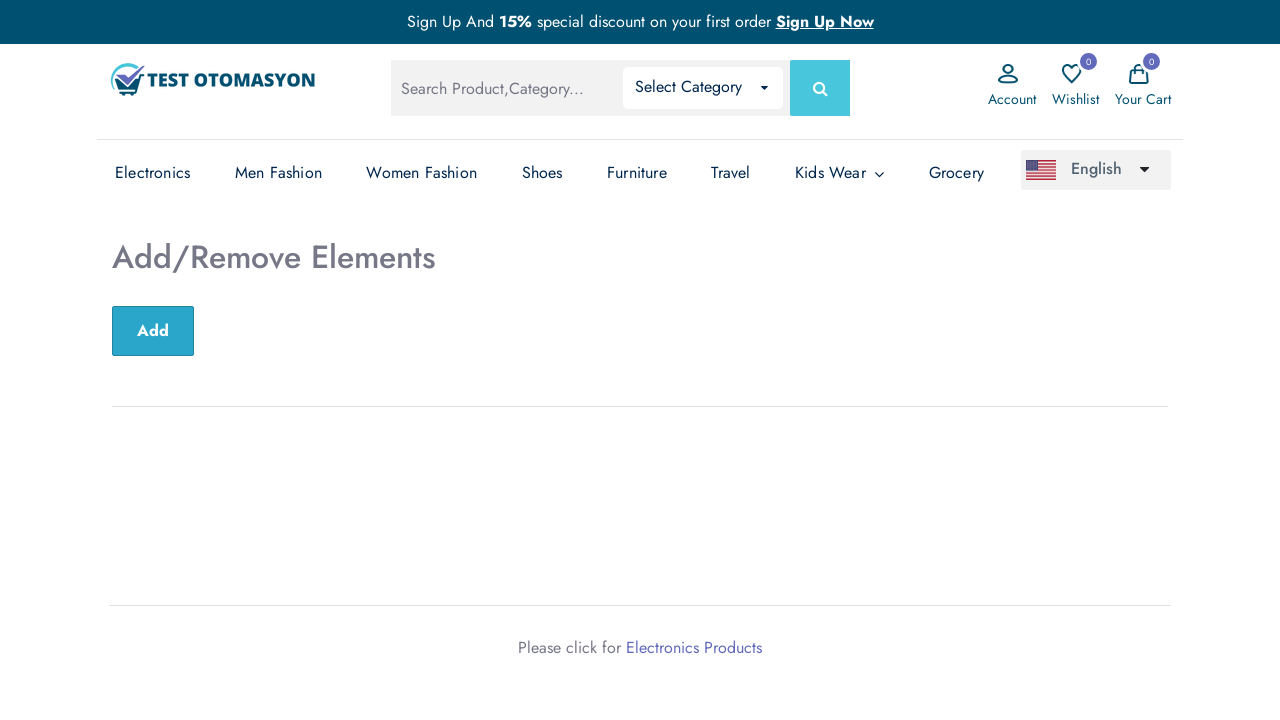

Verified electronics page title is 'Test Otomasyonu - Electronics'
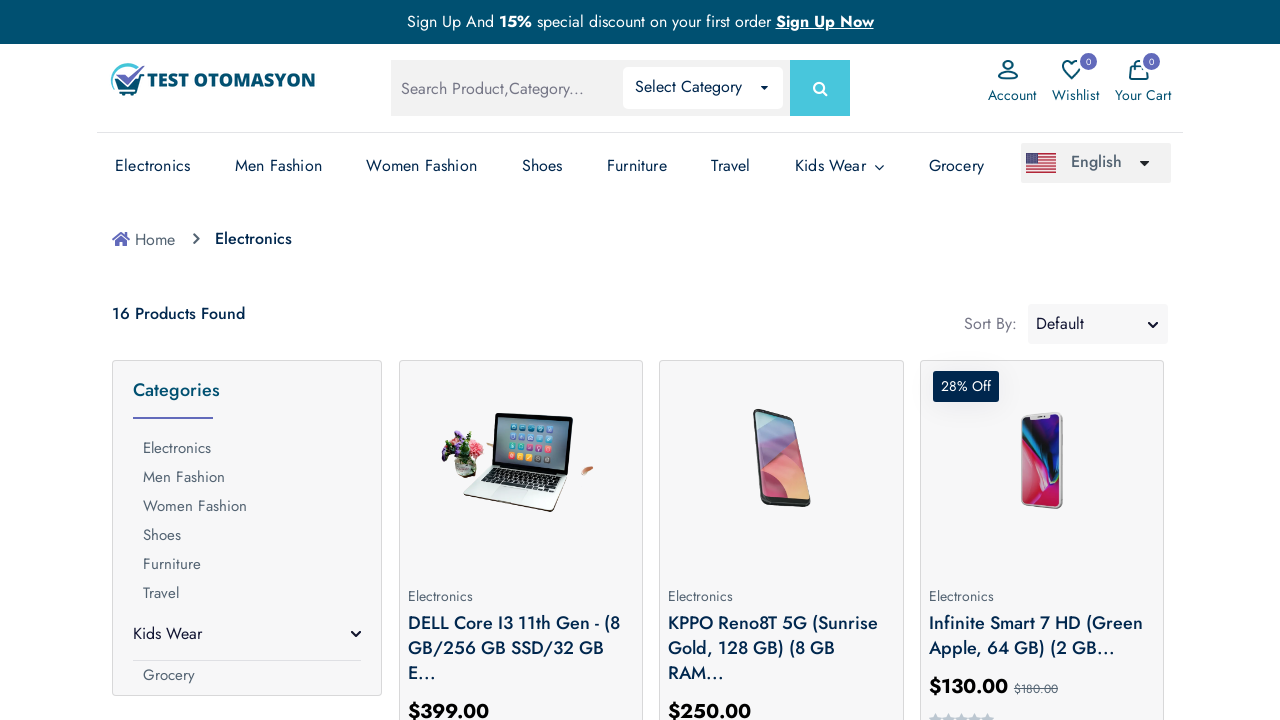

Switched back to main page and verified 'Add/Remove Elements' text is visible
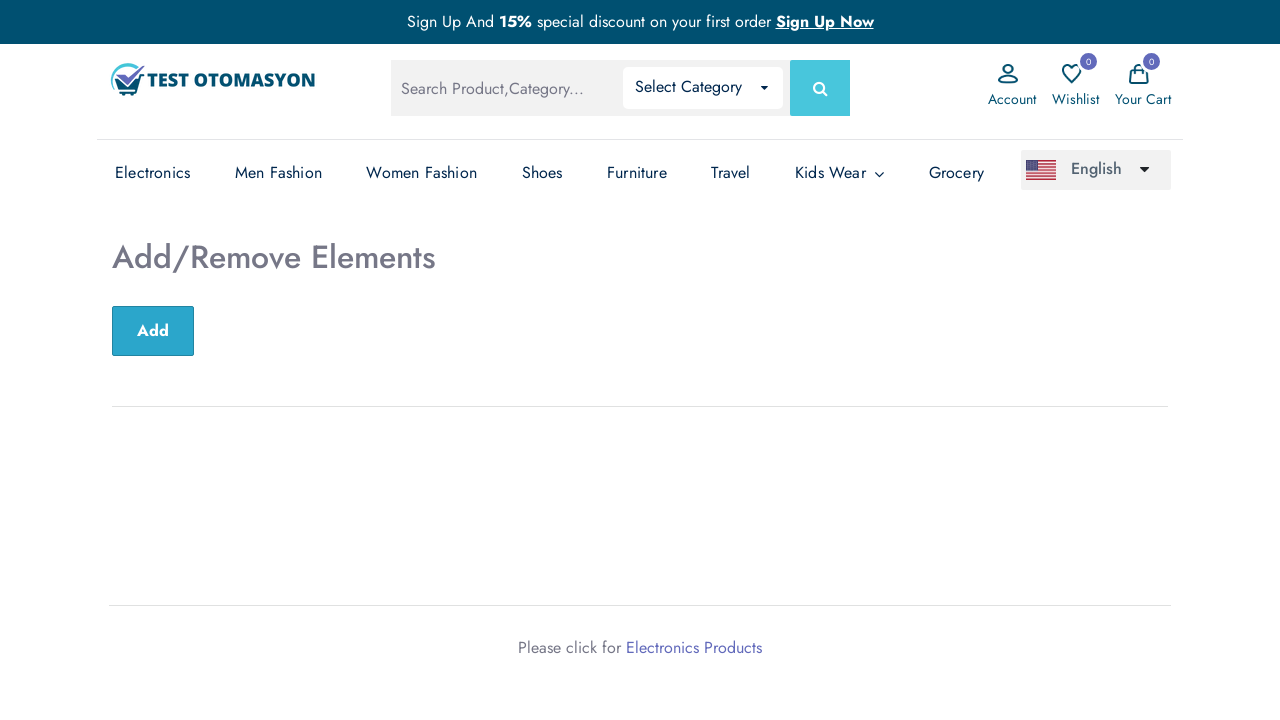

Switched back to electronics page and verified 16 products are displayed
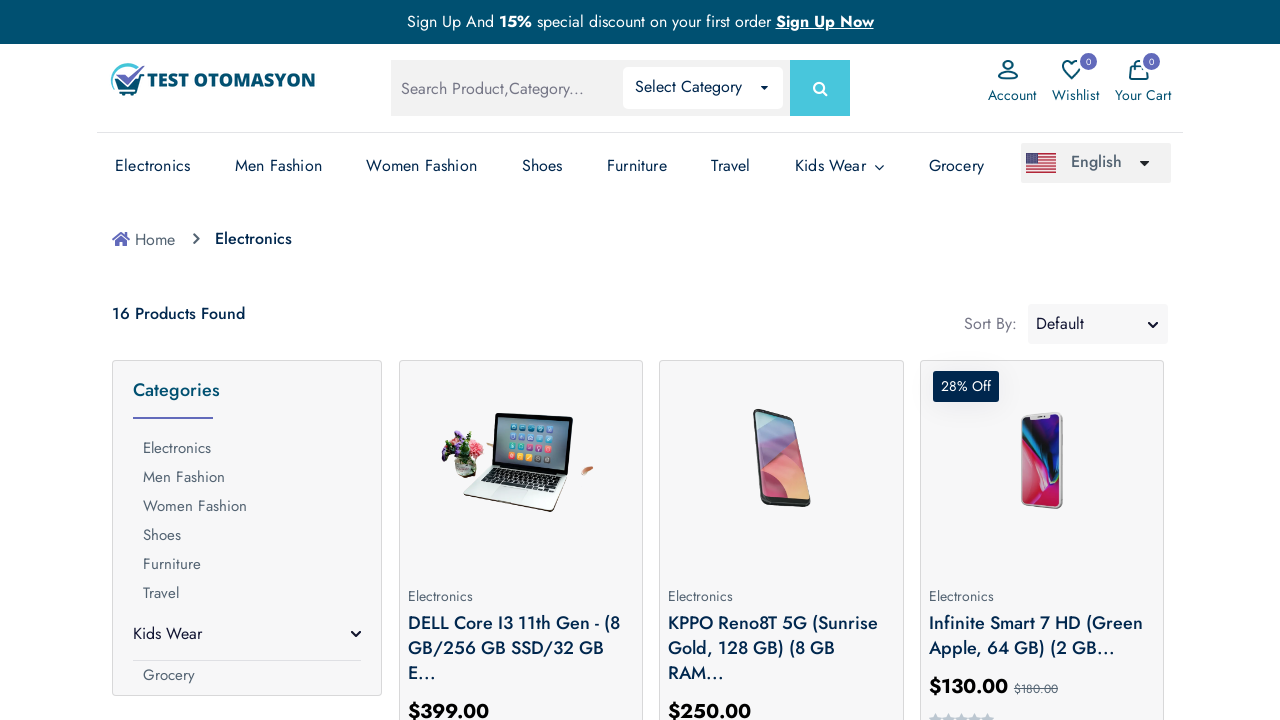

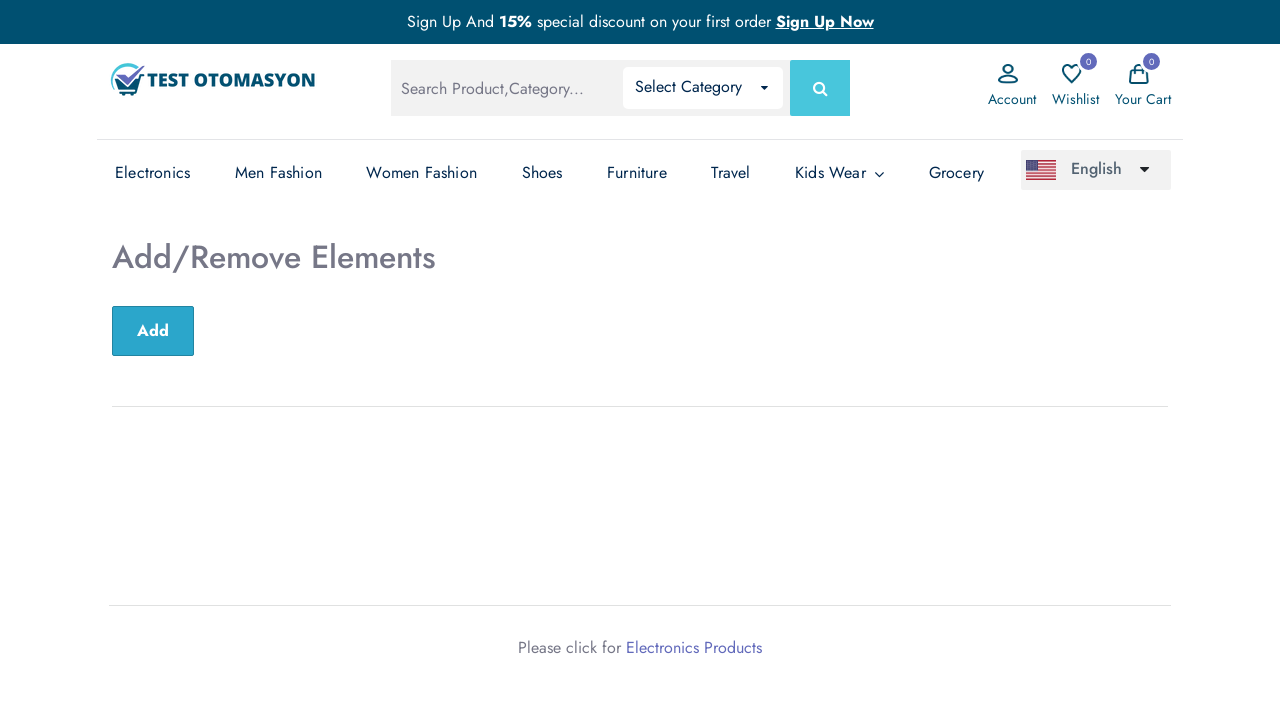